Tests adding a new task to a project by first creating a project, then adding a task and verifying it persists after page reload

Starting URL: https://zarress.github.io/Project-Manager-App/

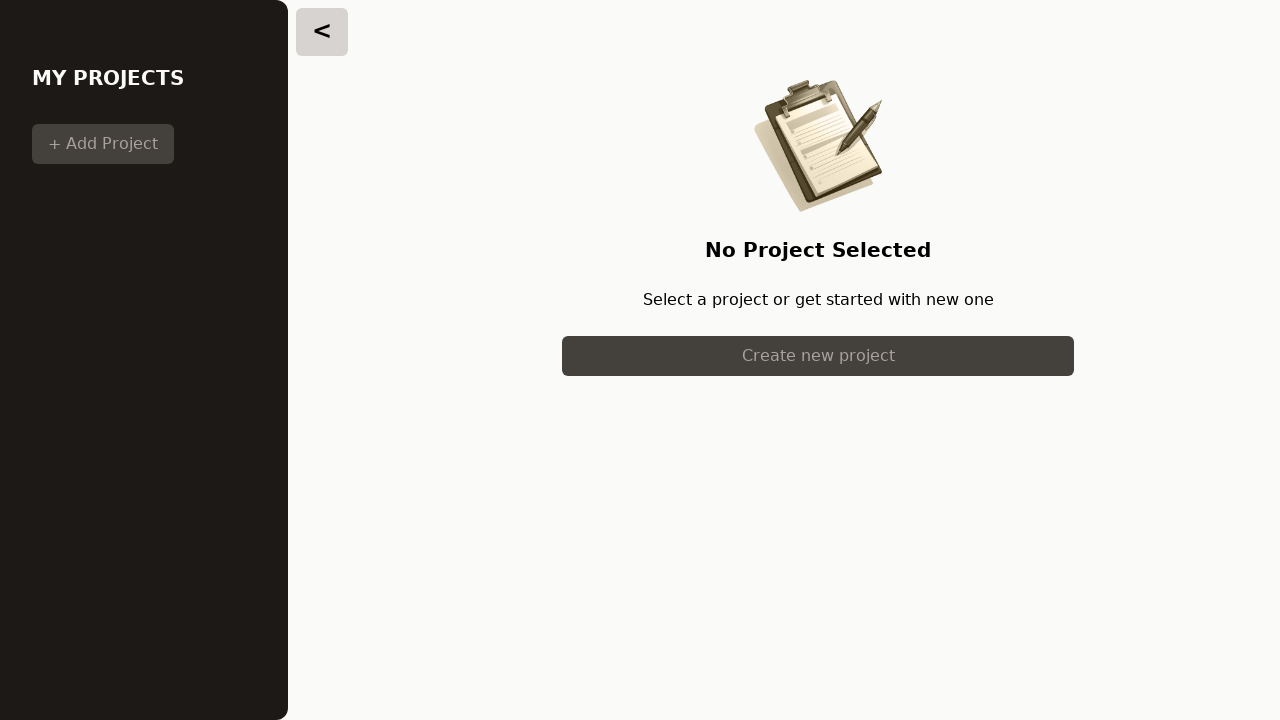

Clicked 'Create New Project' button at (818, 356) on text=Create New Project
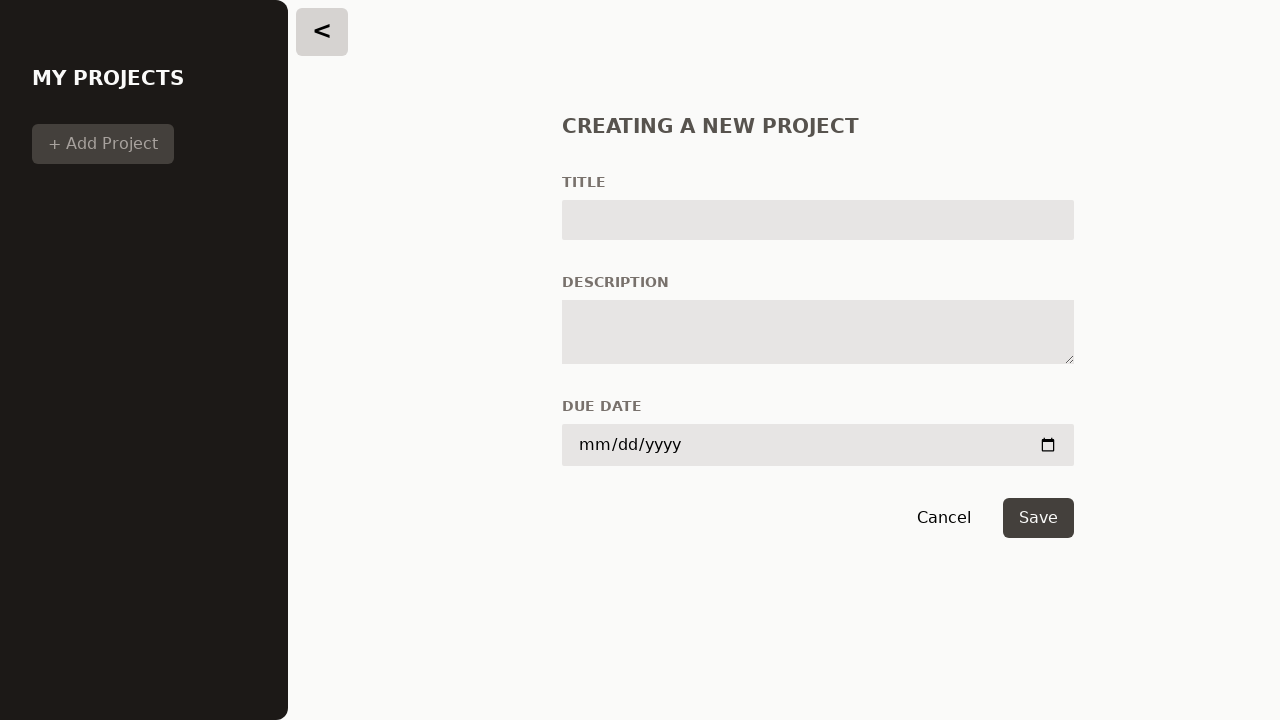

Filled project title with 'Marketing Campaign Q2' on input[id='title'], input[placeholder*='title' i]
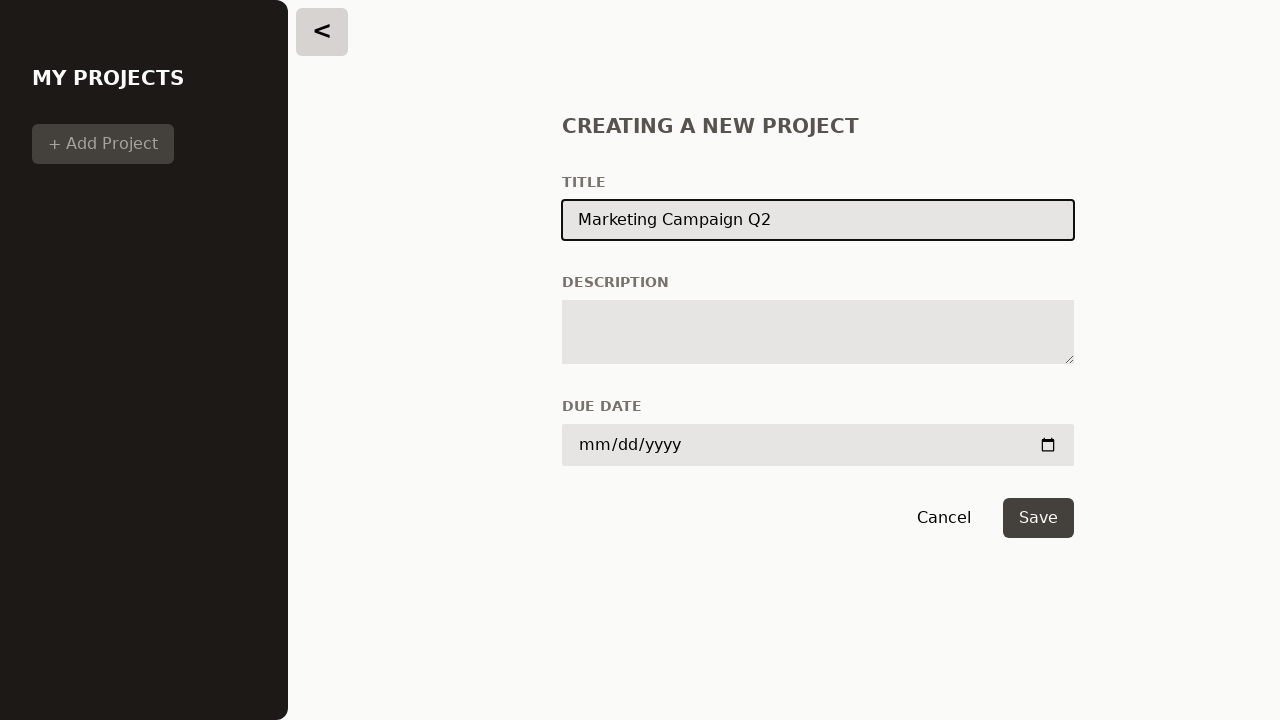

Filled project description with 'Planning and execution of Q2 marketing initiatives' on textarea[id='description'], textarea[placeholder*='description' i]
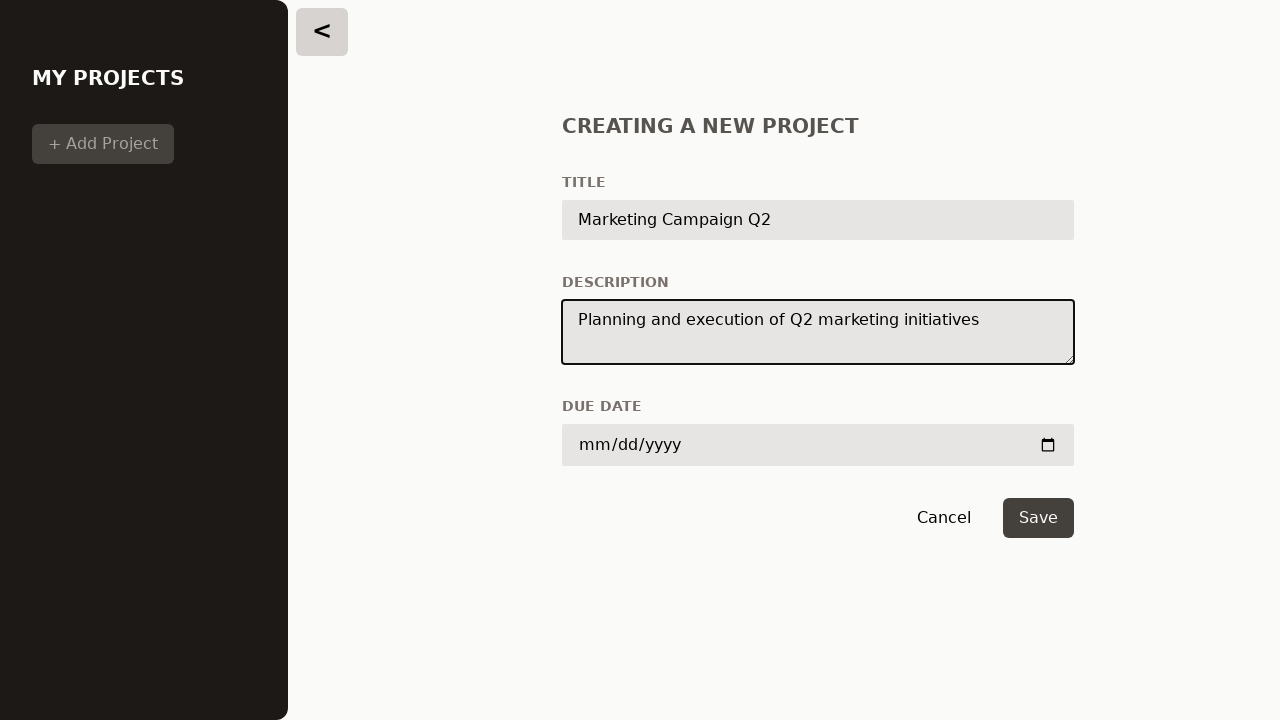

Filled project due date with '2024-12-15' on input[type='date']
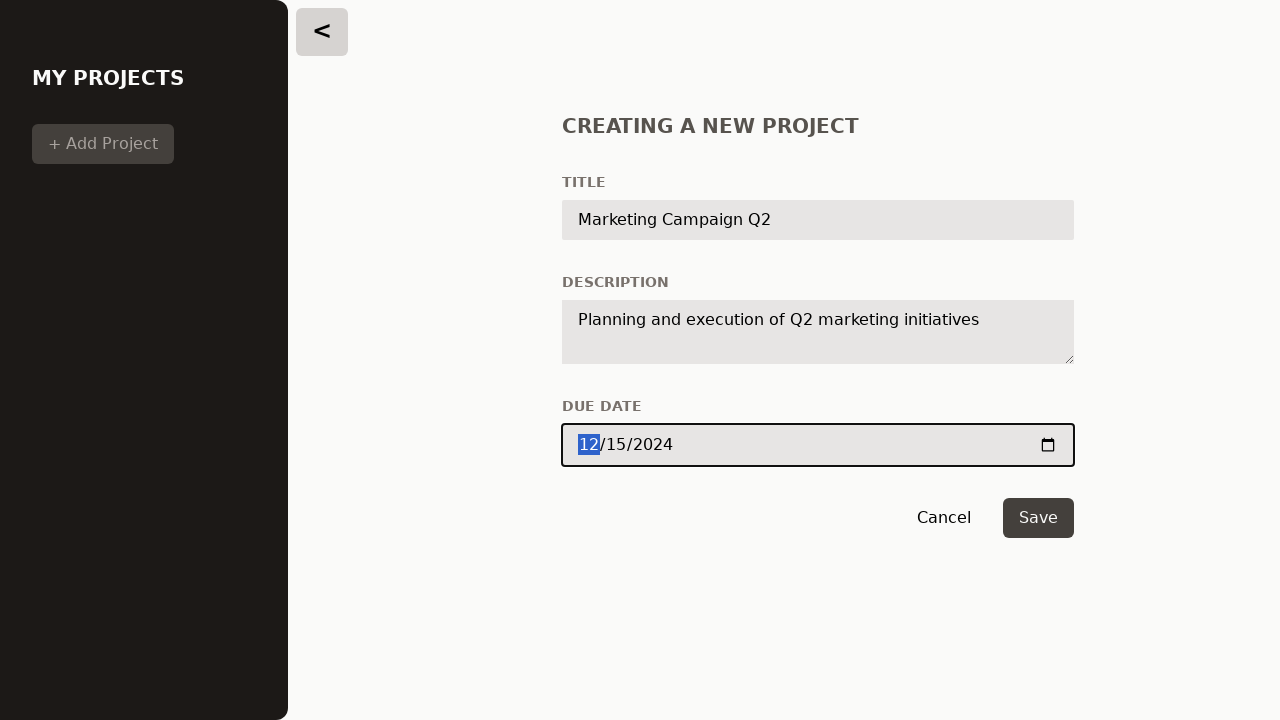

Clicked 'Save' button to create project at (1038, 518) on text=Save
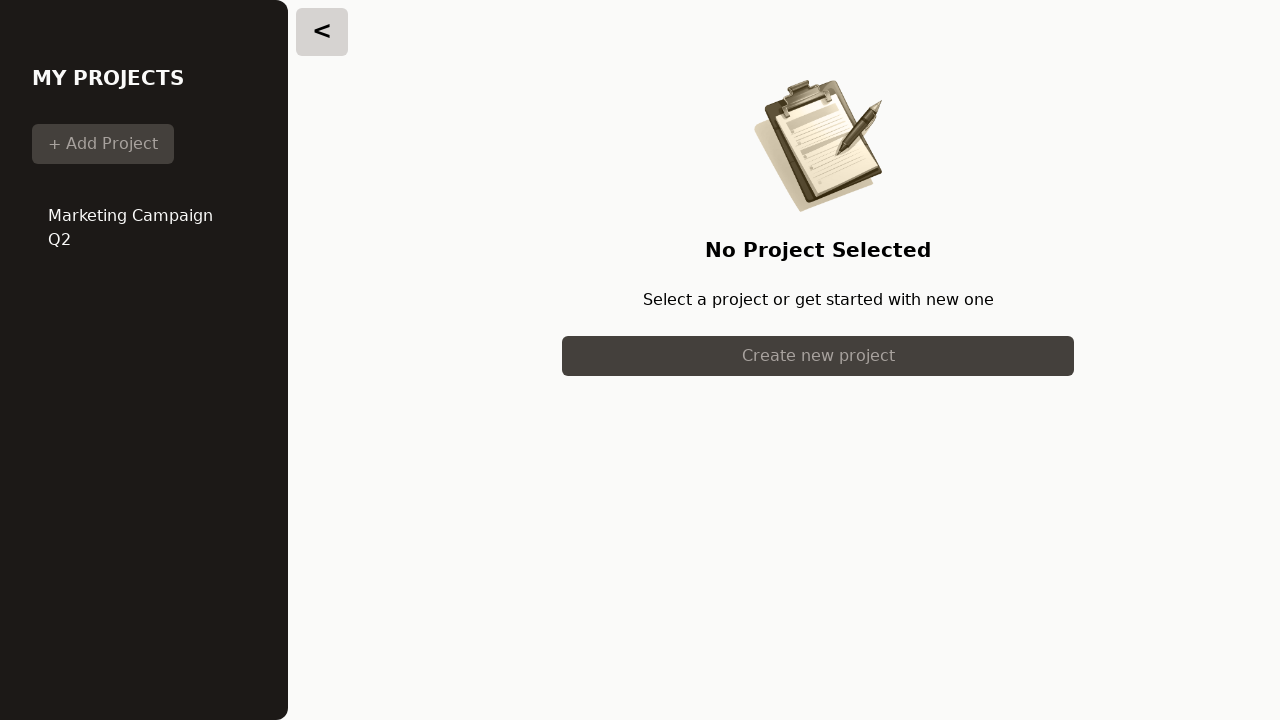

Clicked on project 'Marketing Campaign Q2' in sidebar at (144, 228) on text=Marketing Campaign Q2
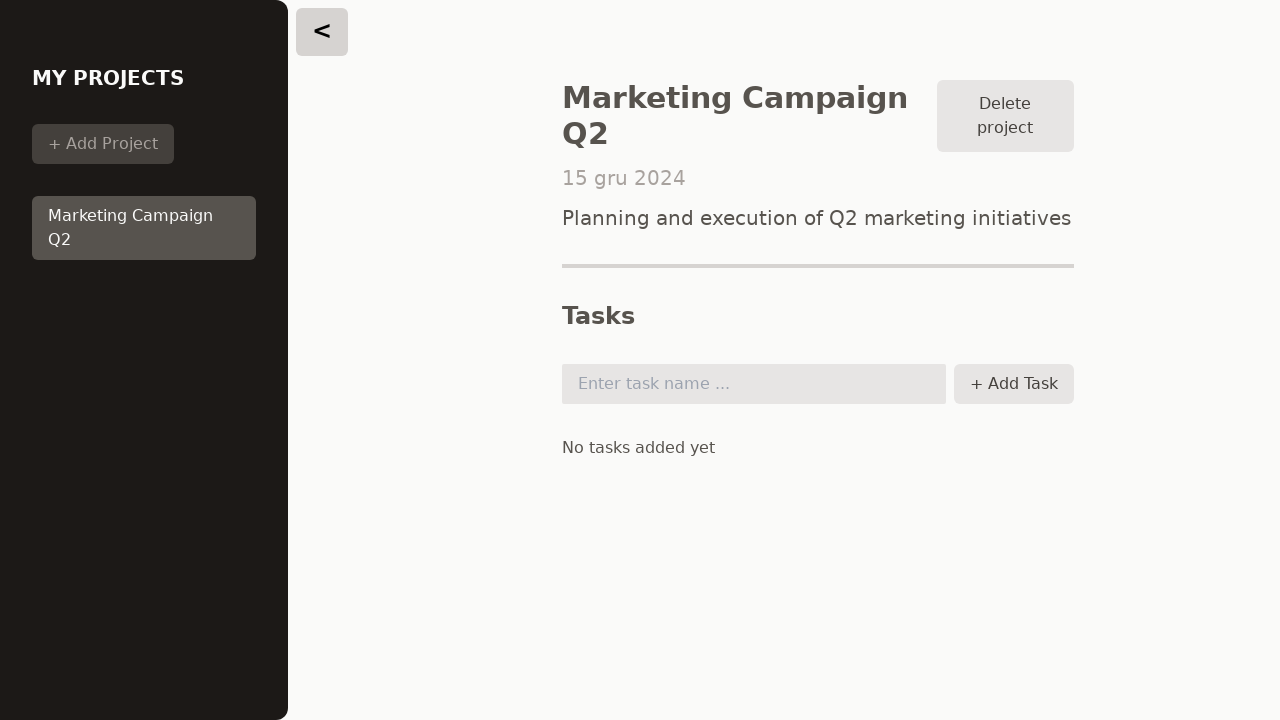

Filled task name field with 'Create social media calendar' on input[placeholder*='task' i], input[type='text']
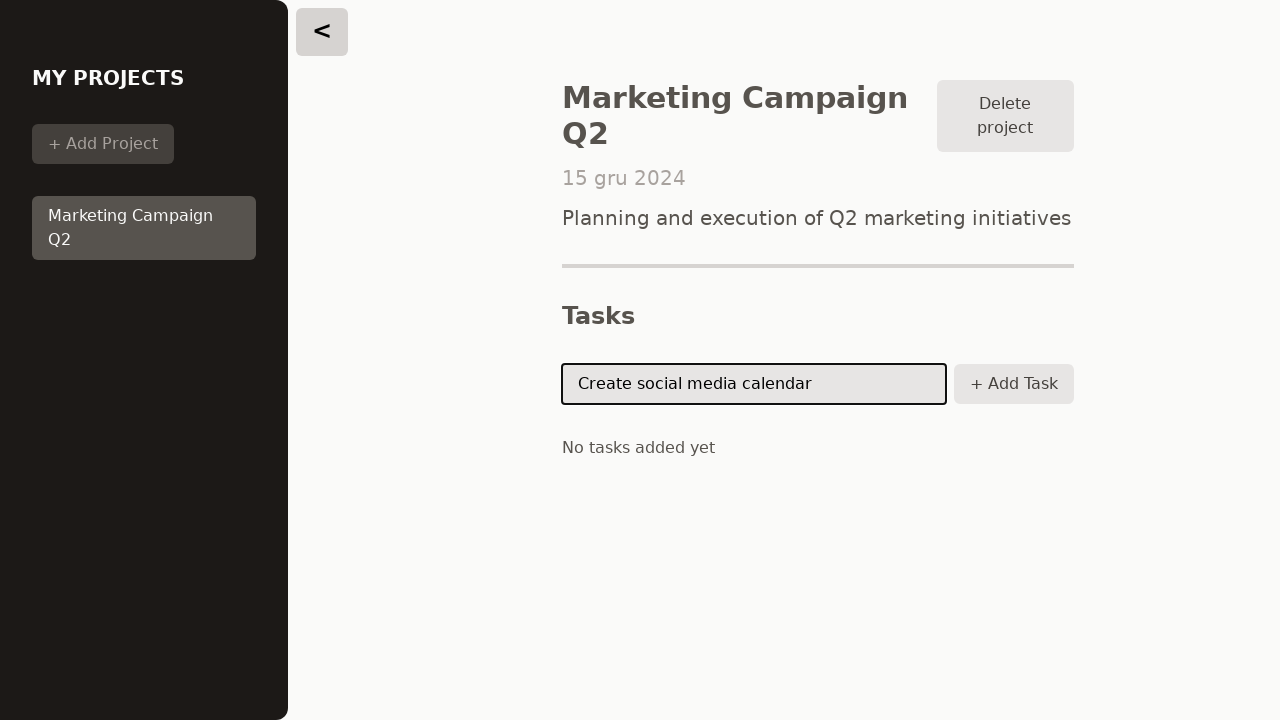

Clicked 'Add Task' button at (1014, 384) on text=Add Task
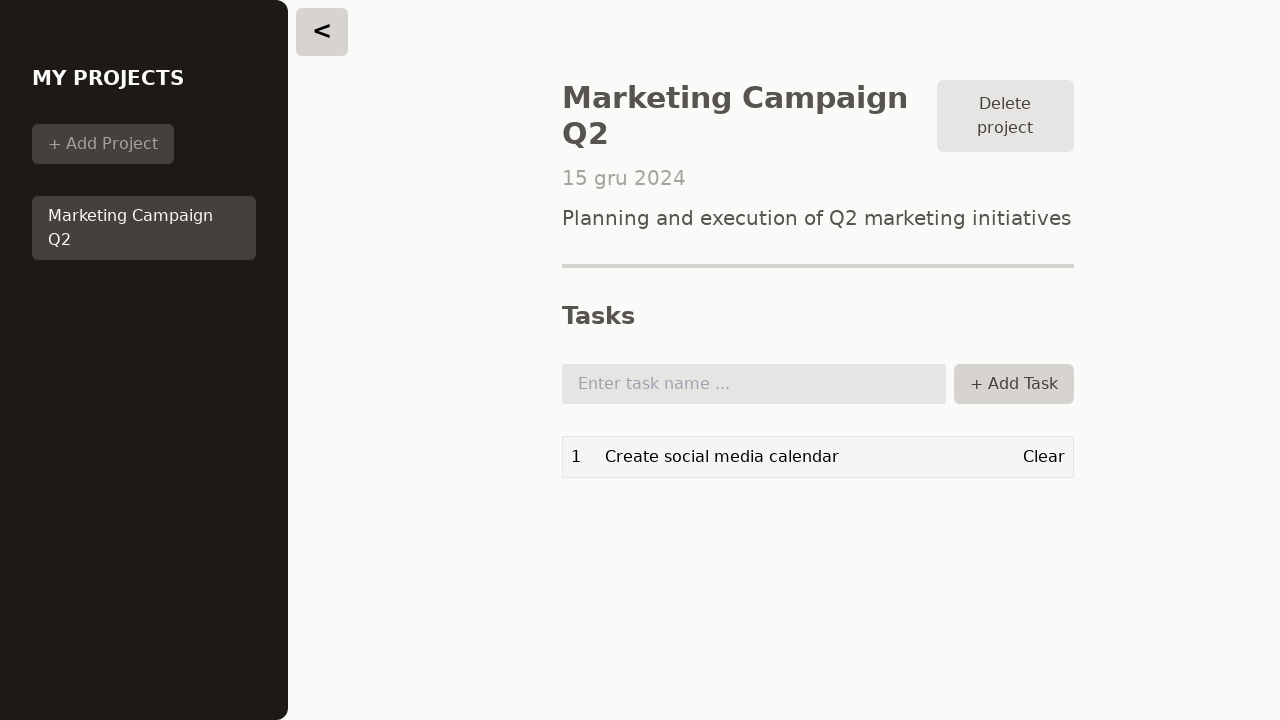

Task counter element loaded, confirming task was added
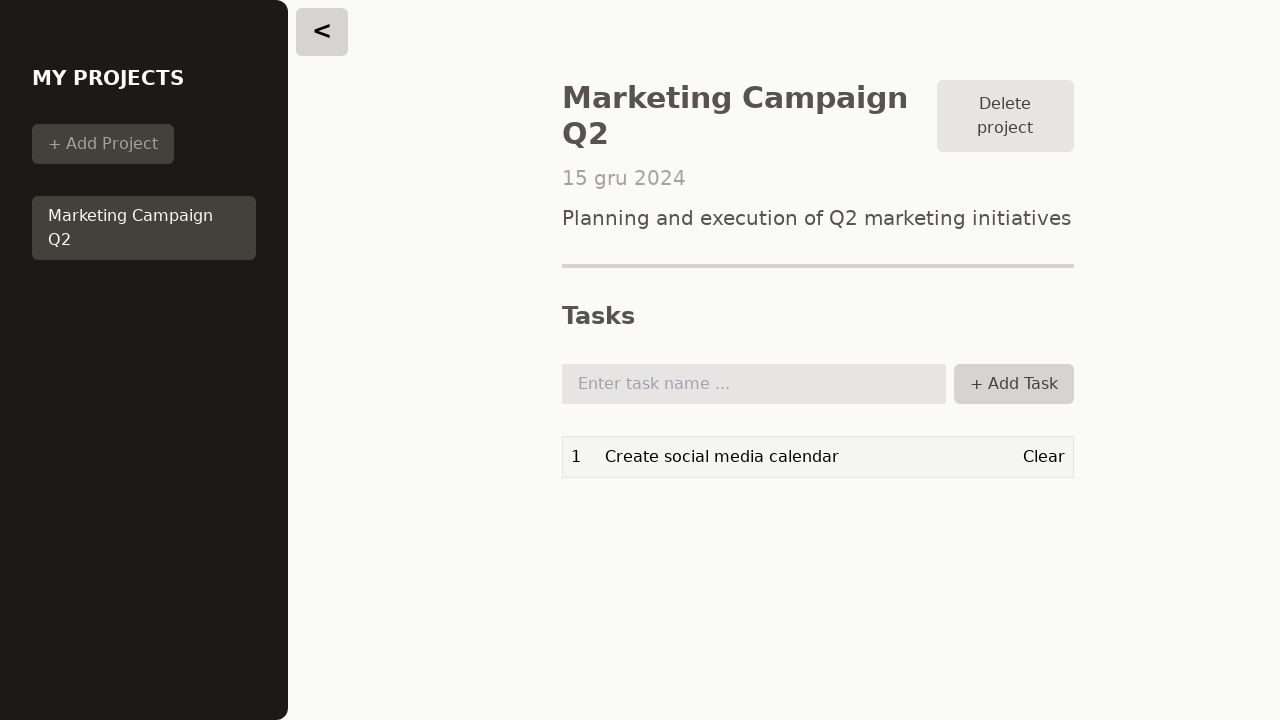

Reloaded page to verify task persistence
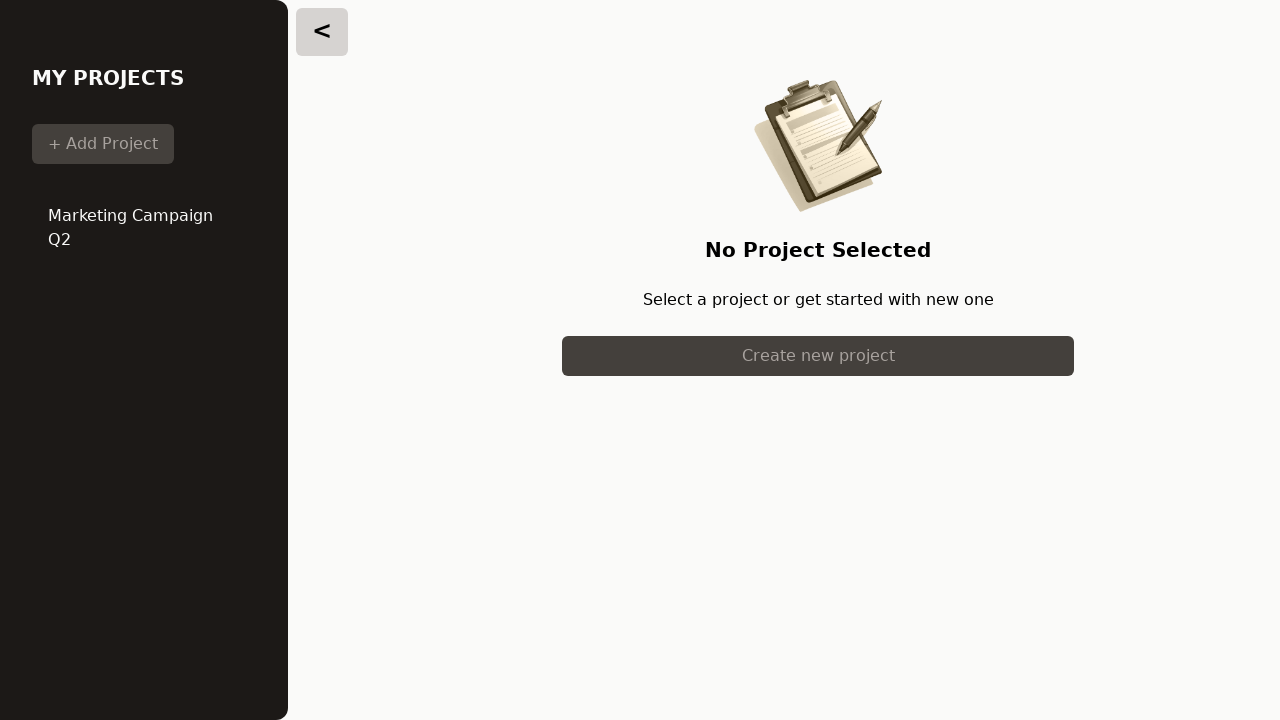

Clicked on project 'Marketing Campaign Q2' again after page reload at (144, 228) on text=Marketing Campaign Q2
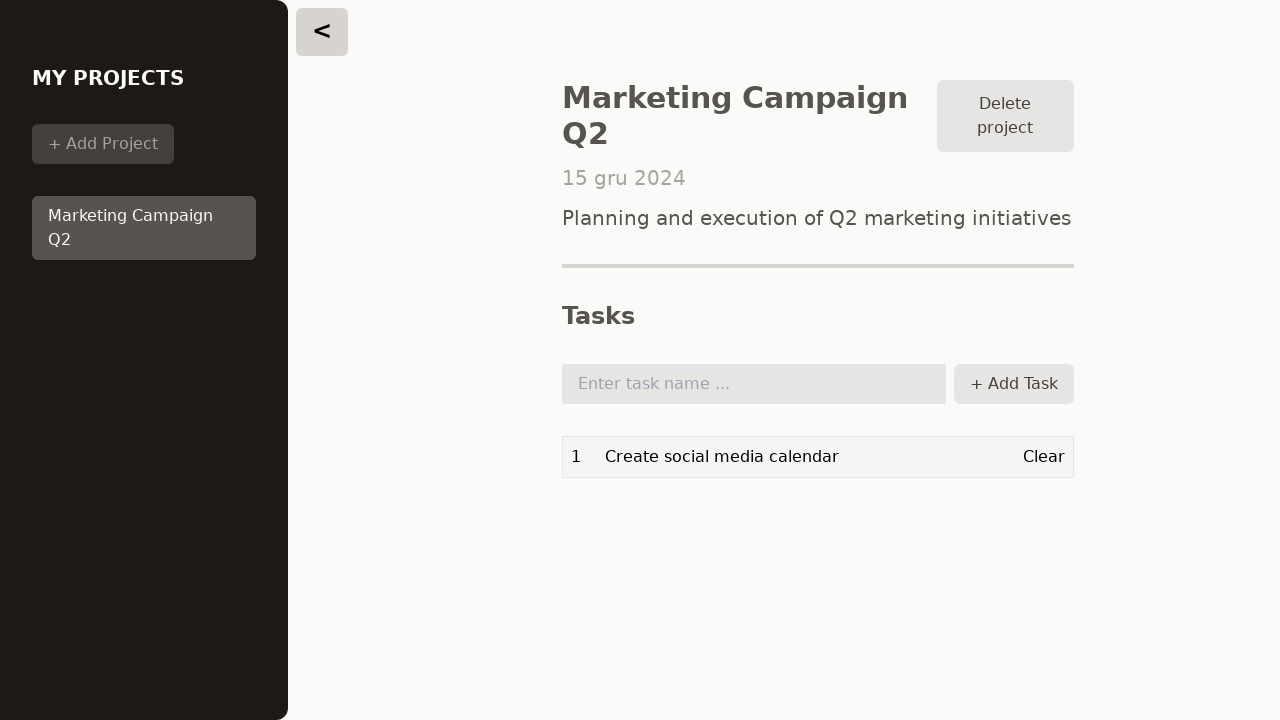

Verified task 'Create social media calendar' persists after page reload
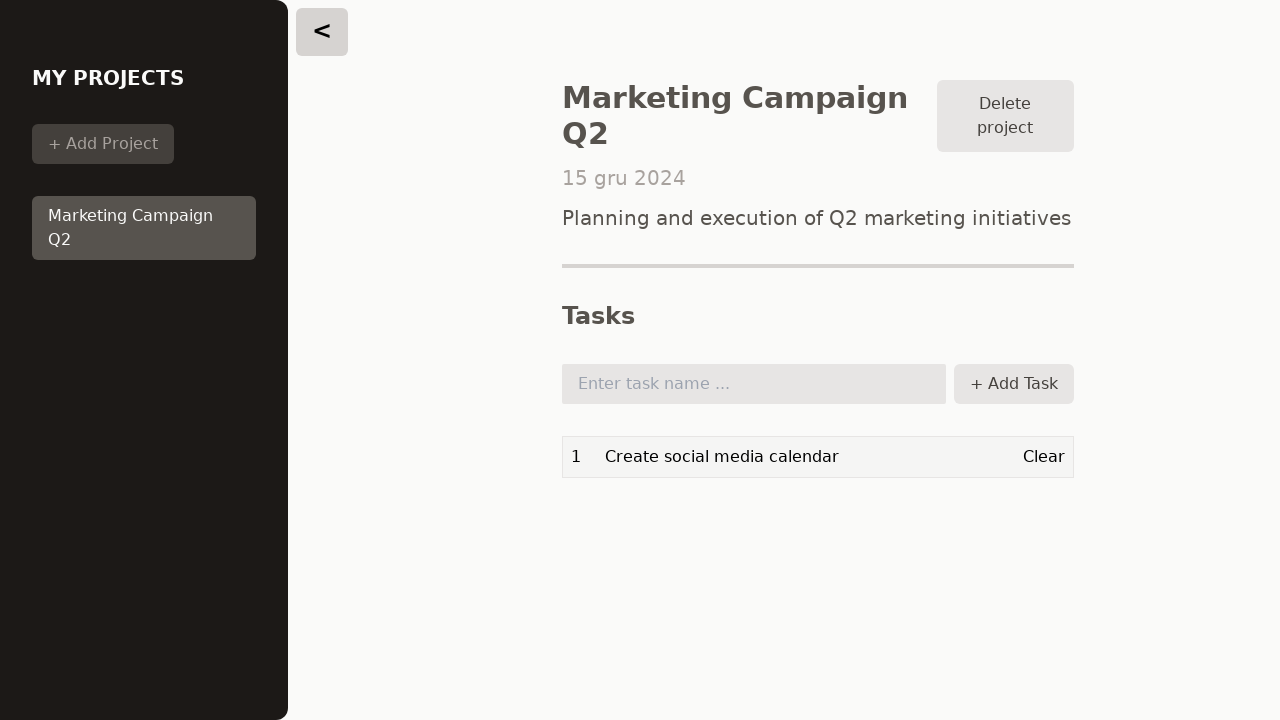

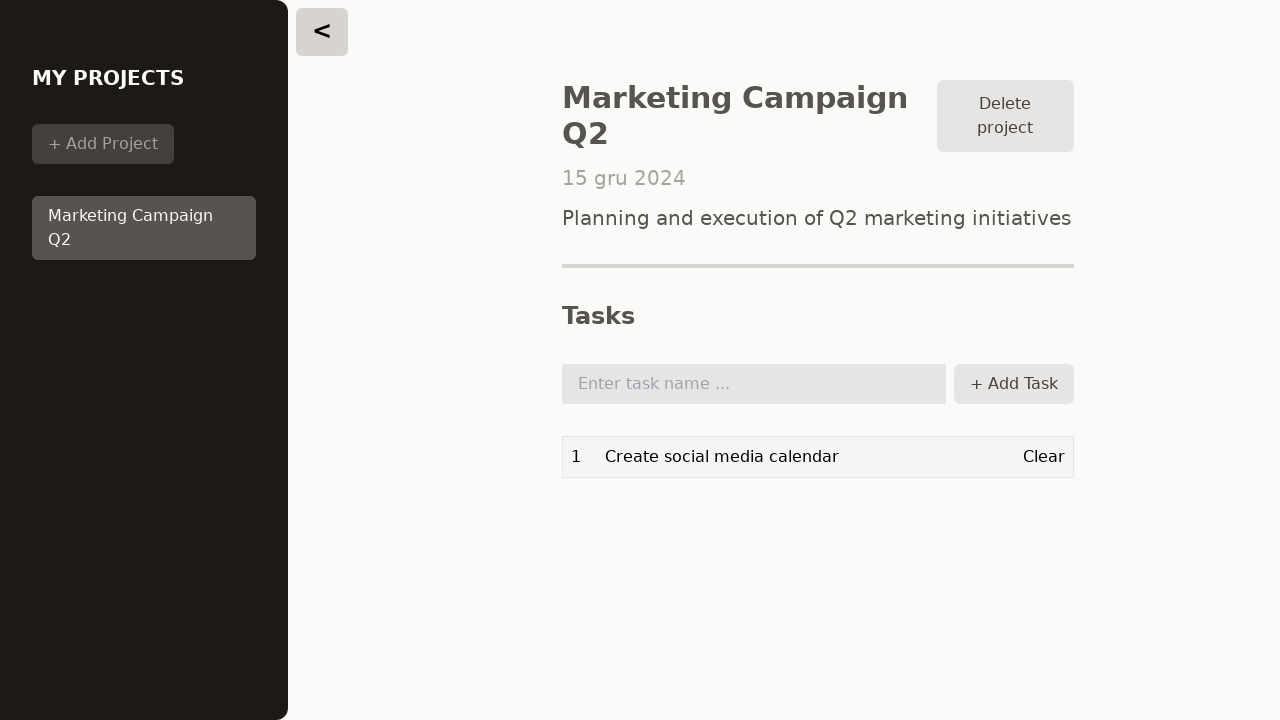